Navigates to Men's page and clicks on Women category link

Starting URL: https://atid.store/

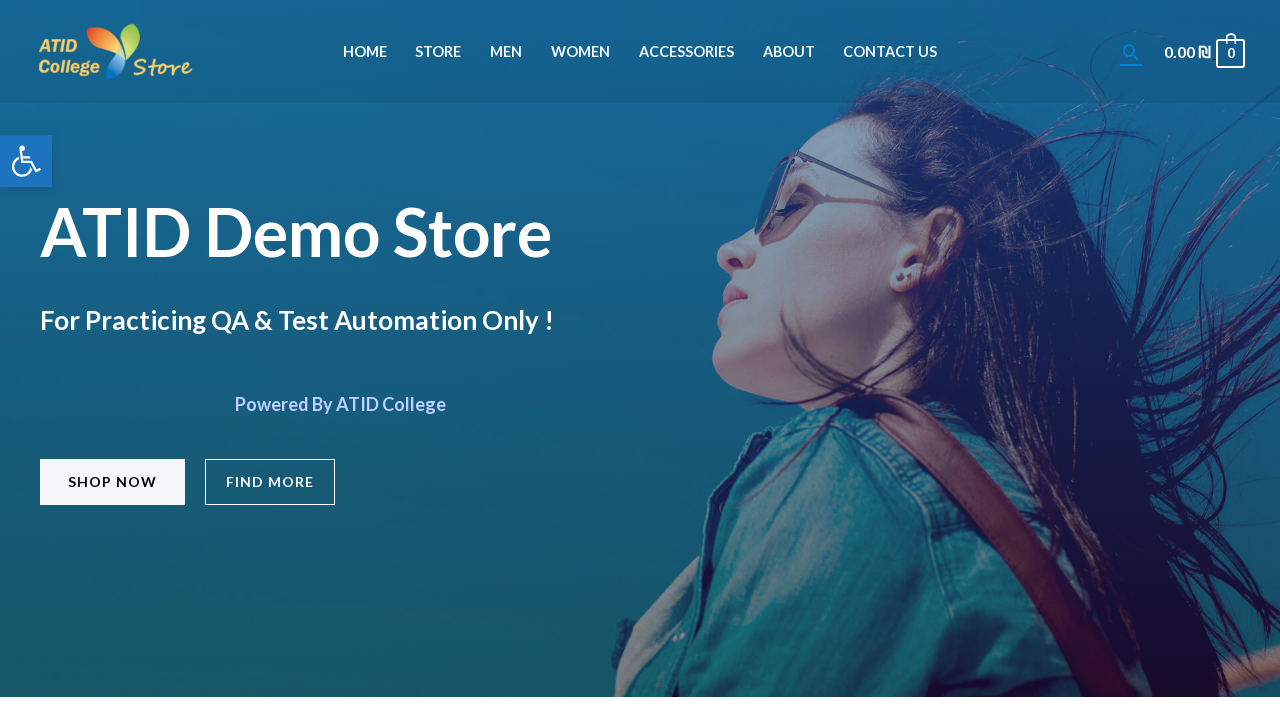

Clicked on Men's category link at (506, 52) on a[href*='product-category/men']
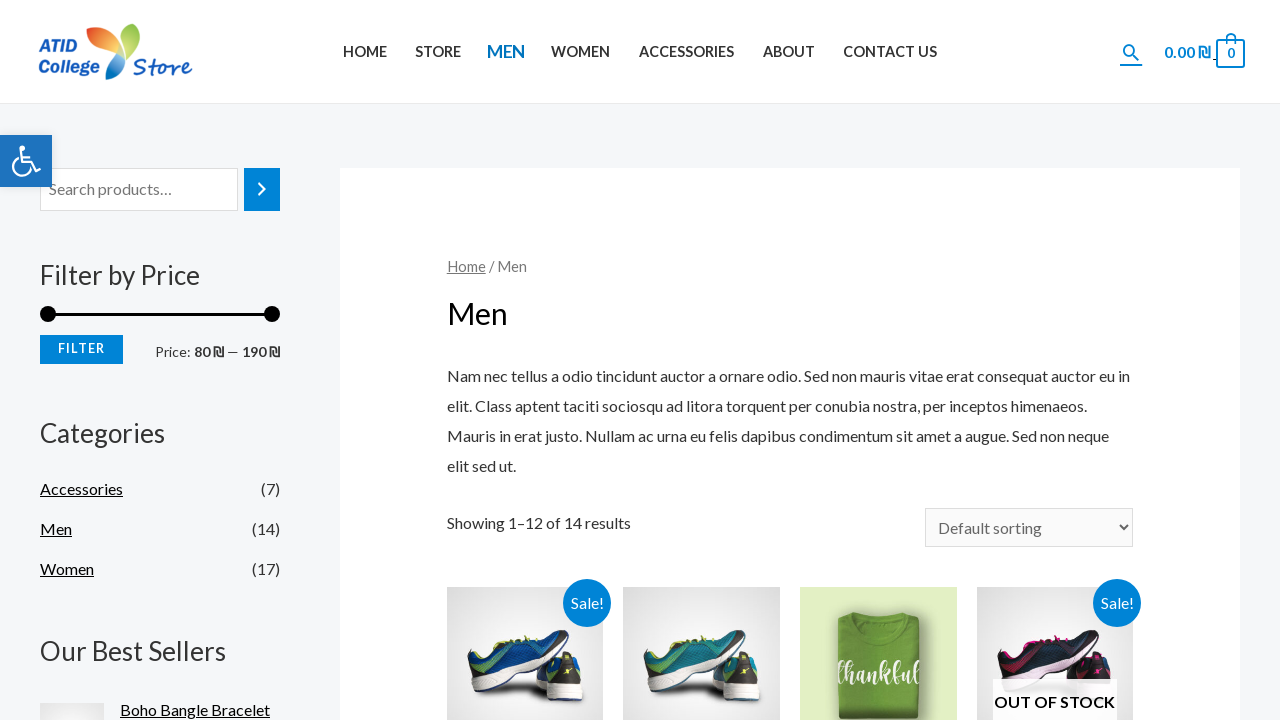

Clicked on Women's category link at (580, 52) on a[href*='product-category/women']
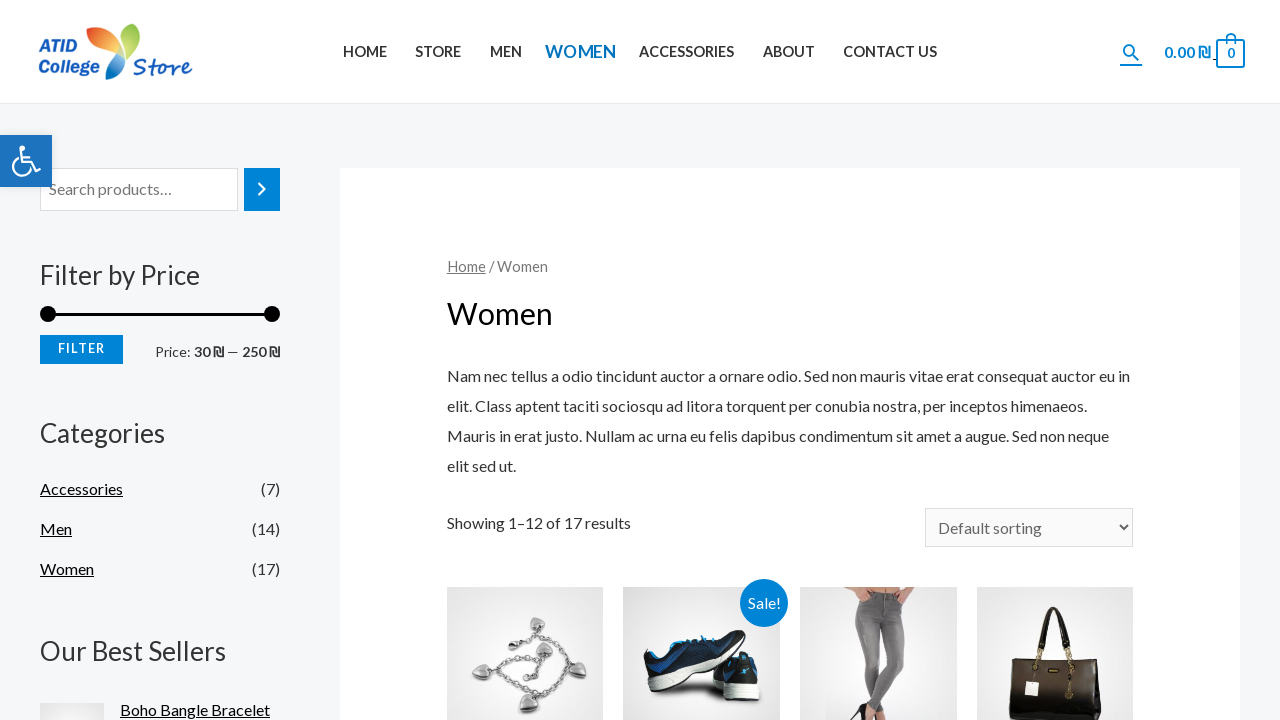

Women's page loaded successfully
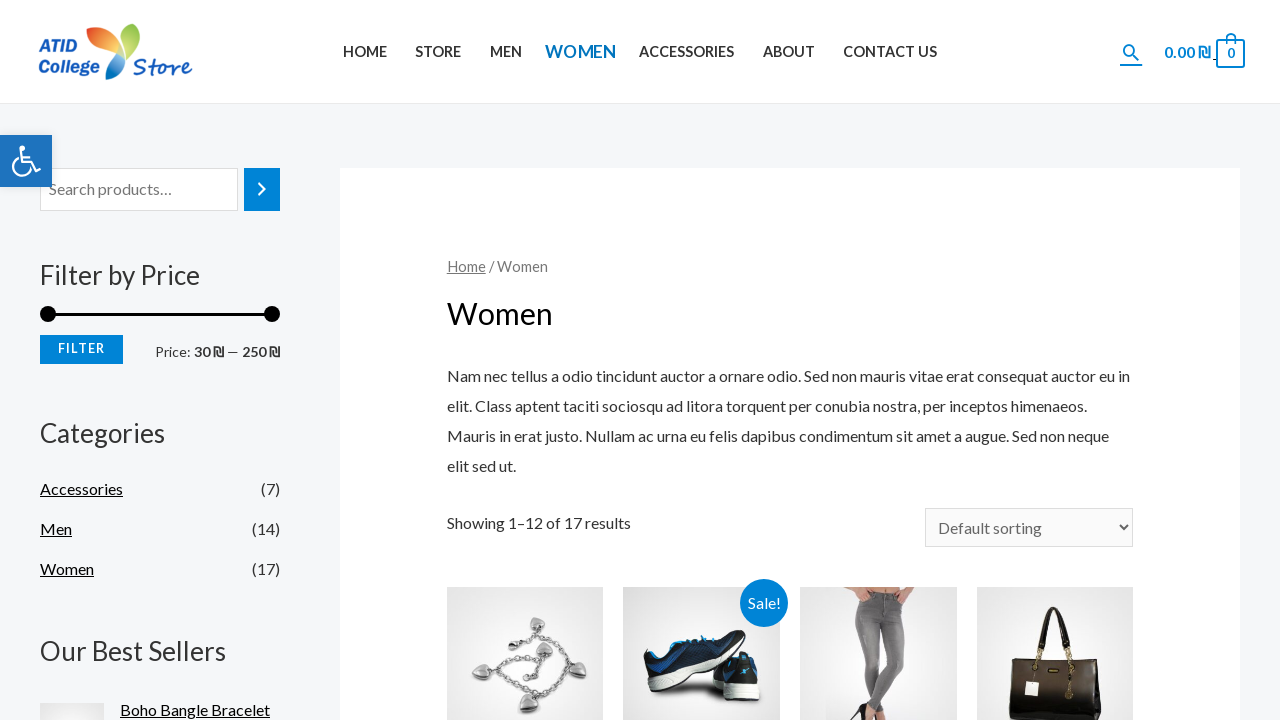

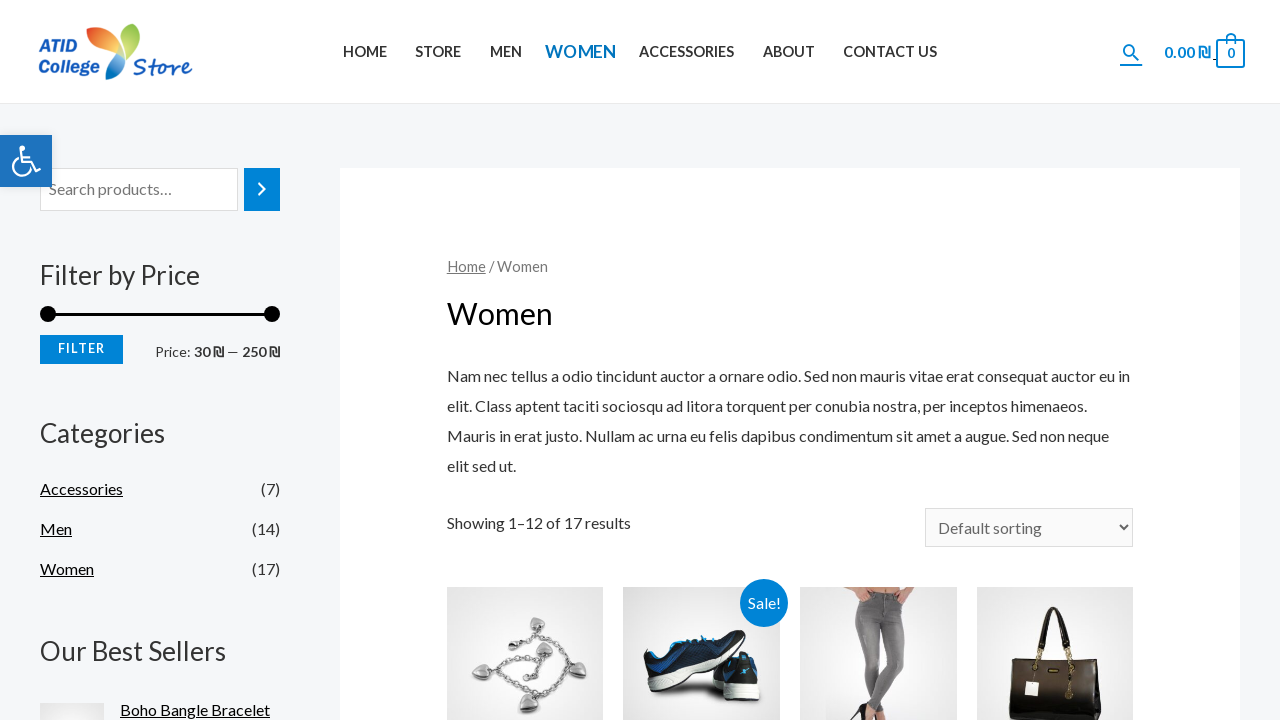